Tests handling multiple browser windows/tabs by clicking a link that opens a new tab (selenium.dev), then switches between the original and new tabs multiple times

Starting URL: https://demo.automationtesting.in/Windows.html

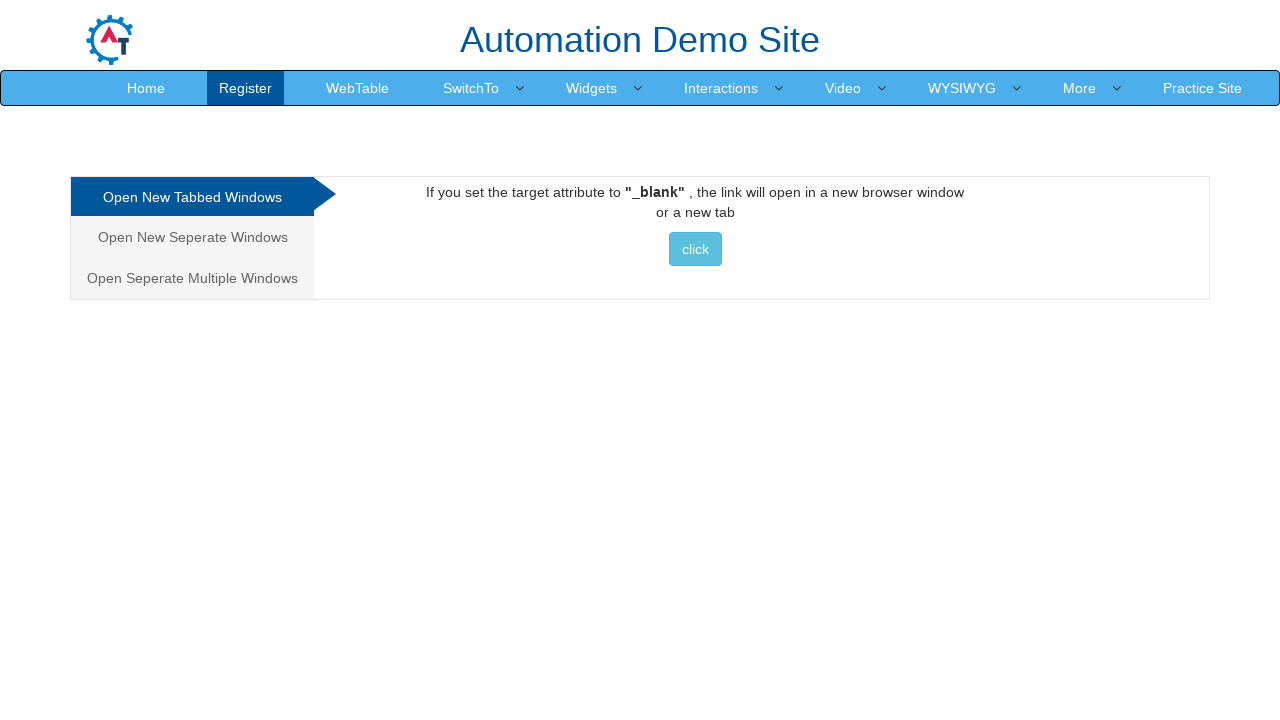

Clicked link that opened new tab to selenium.dev at (695, 249) on a[href='http://www.selenium.dev']
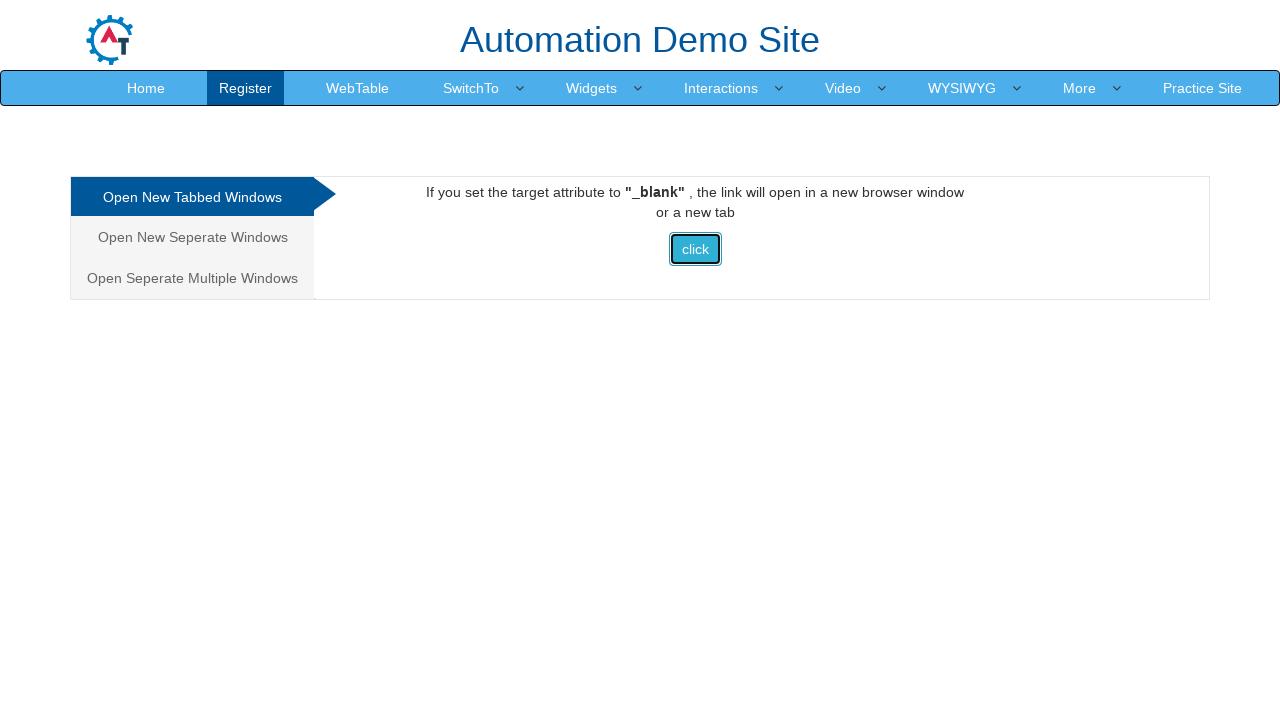

Switched focus to first tab (original window)
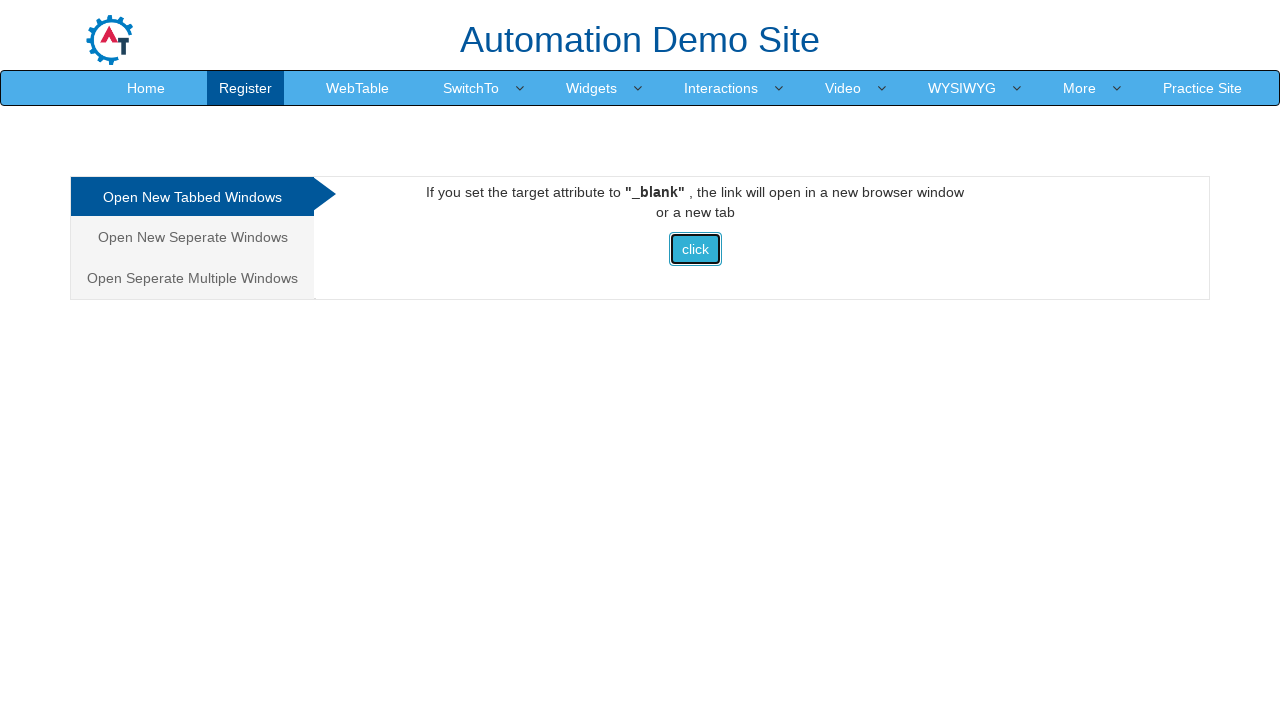

Waited 500ms on first tab
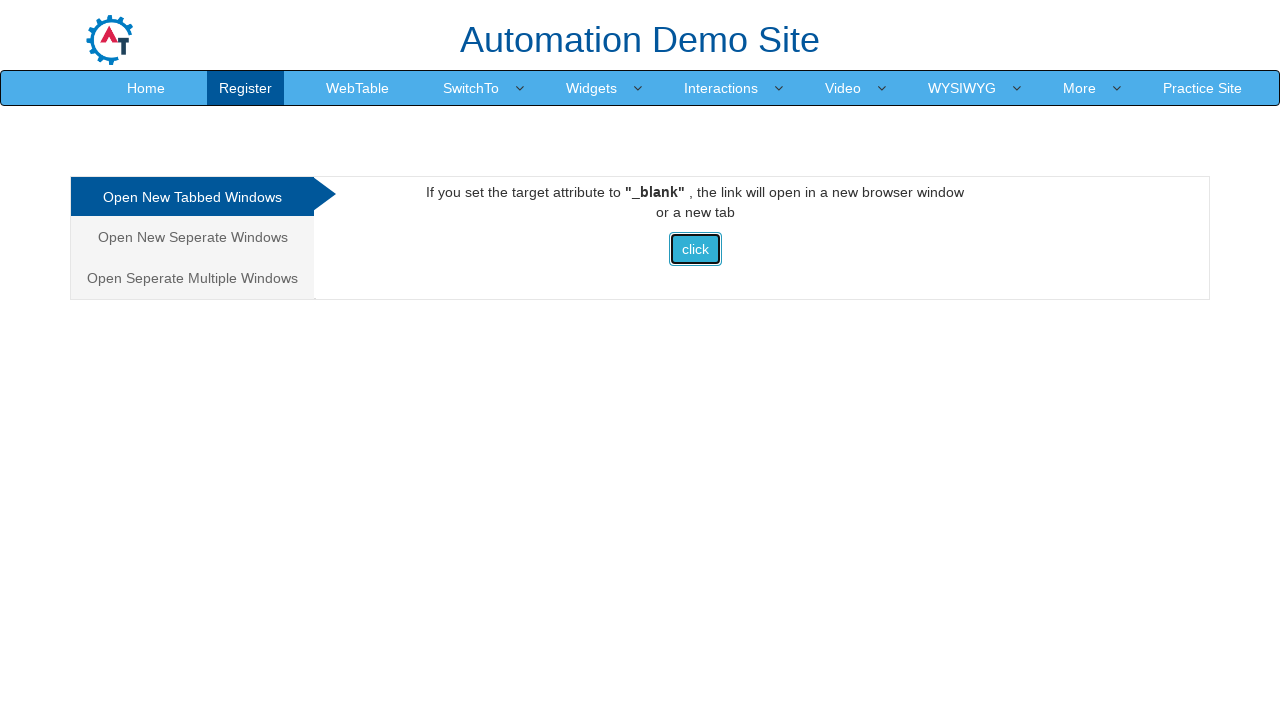

Switched focus to second tab (selenium.dev)
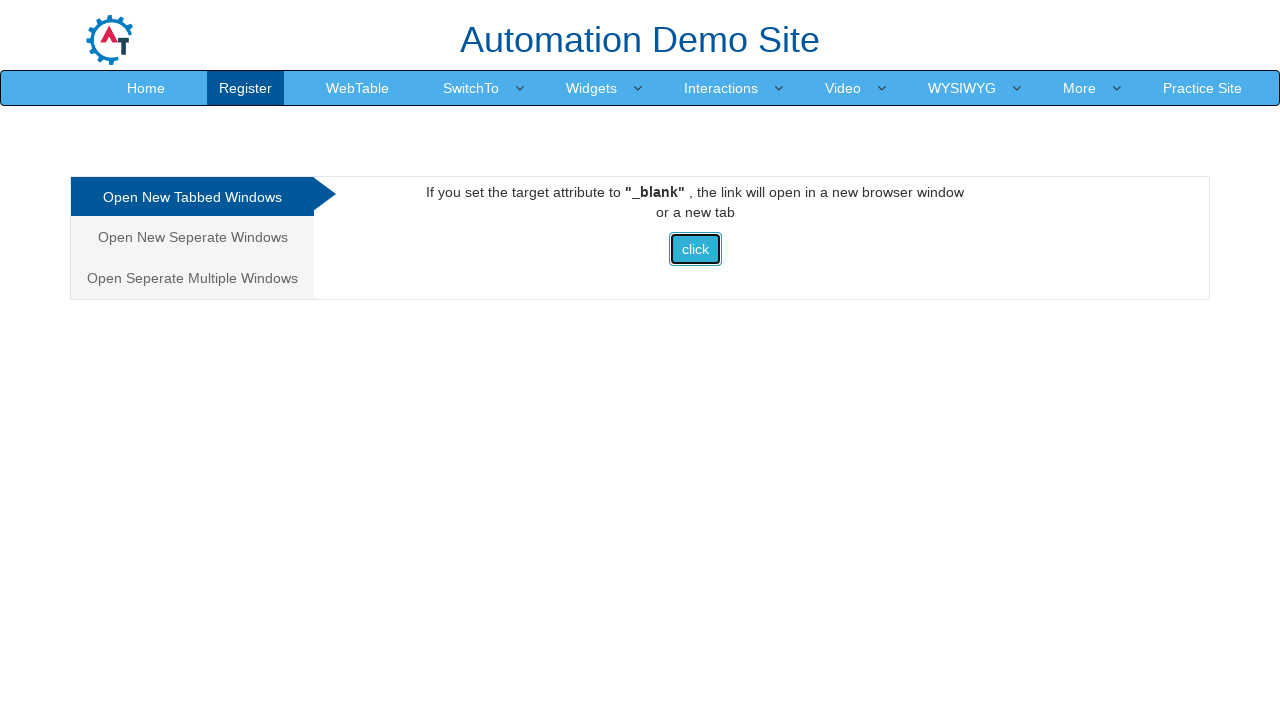

Waited 500ms on second tab
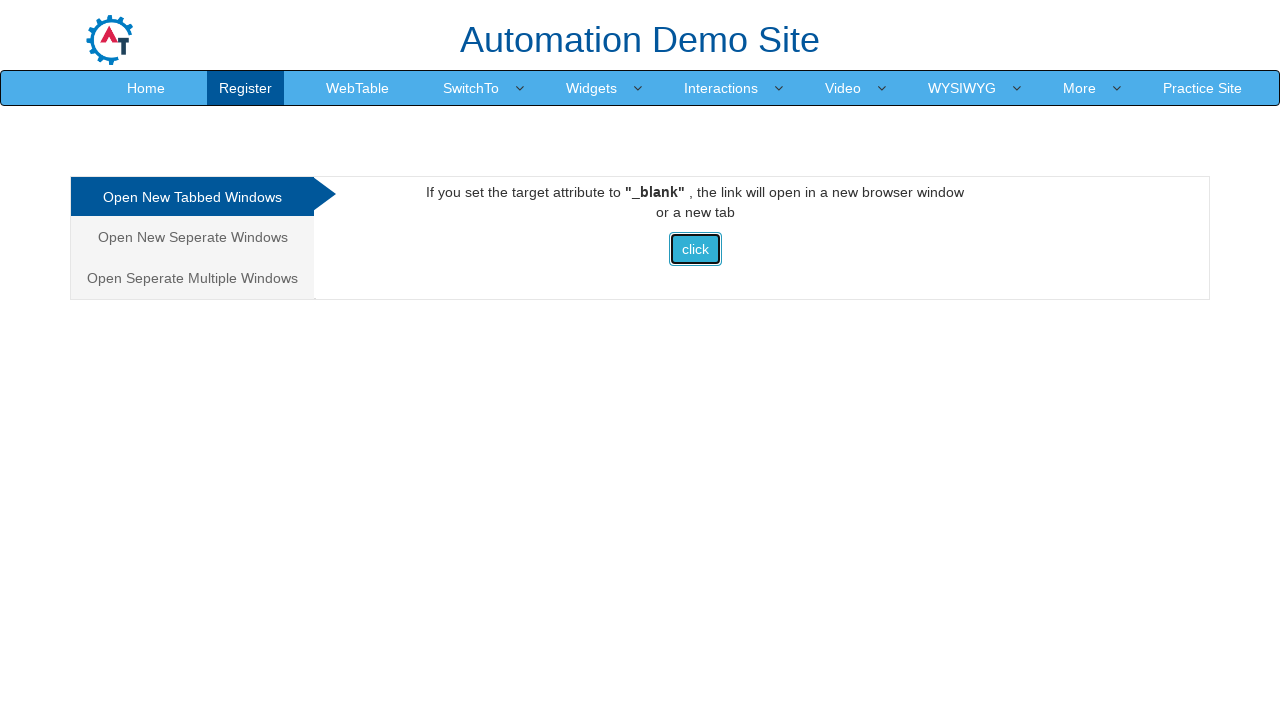

Switched focus back to first tab
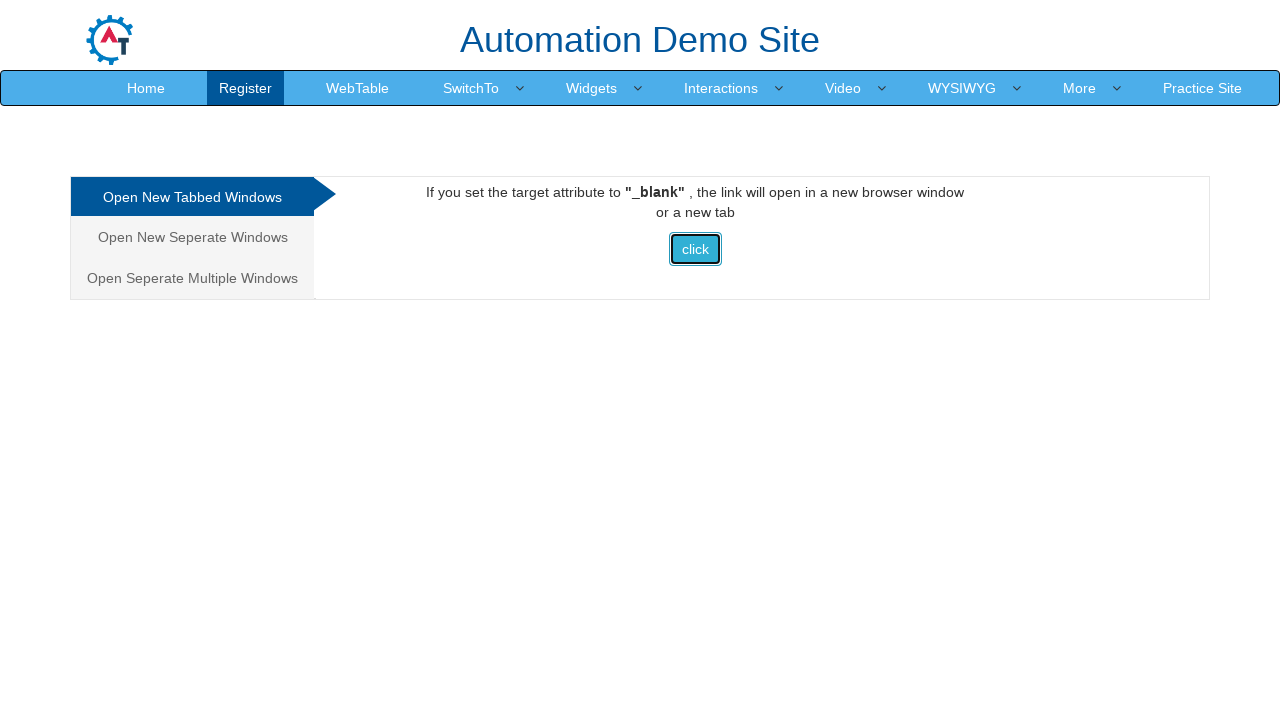

Waited 500ms on first tab
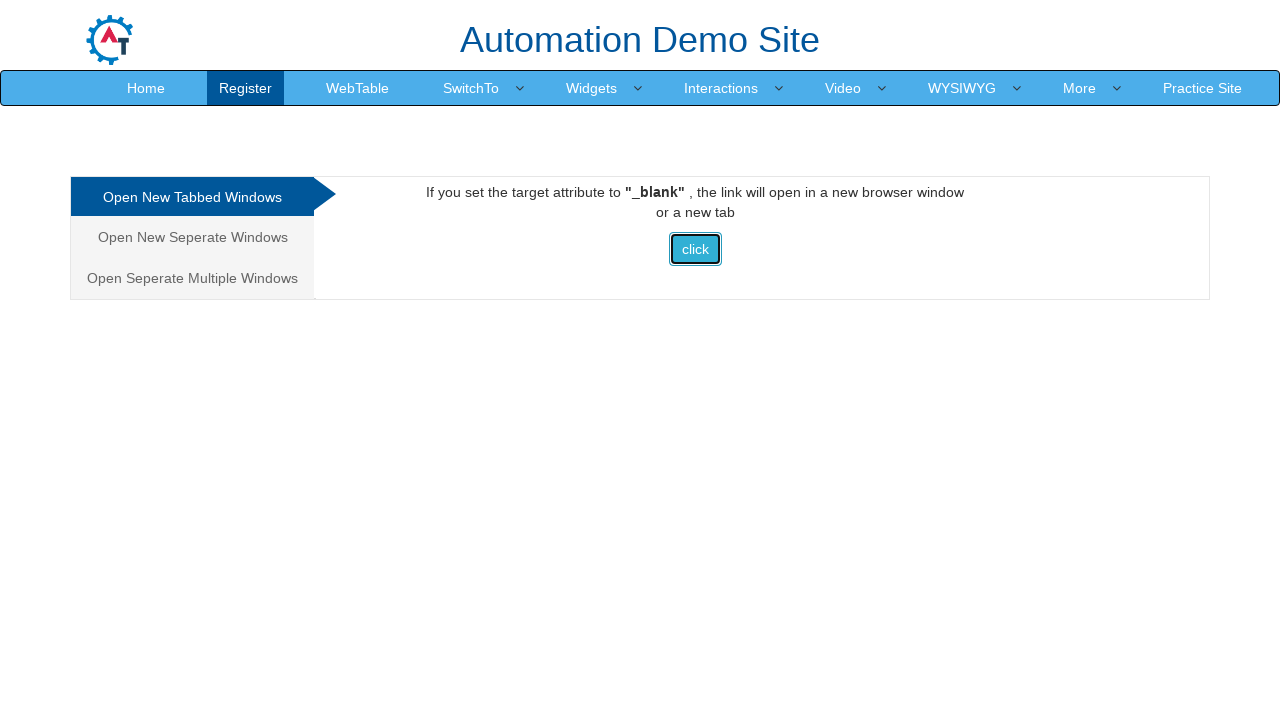

Switched focus to second tab
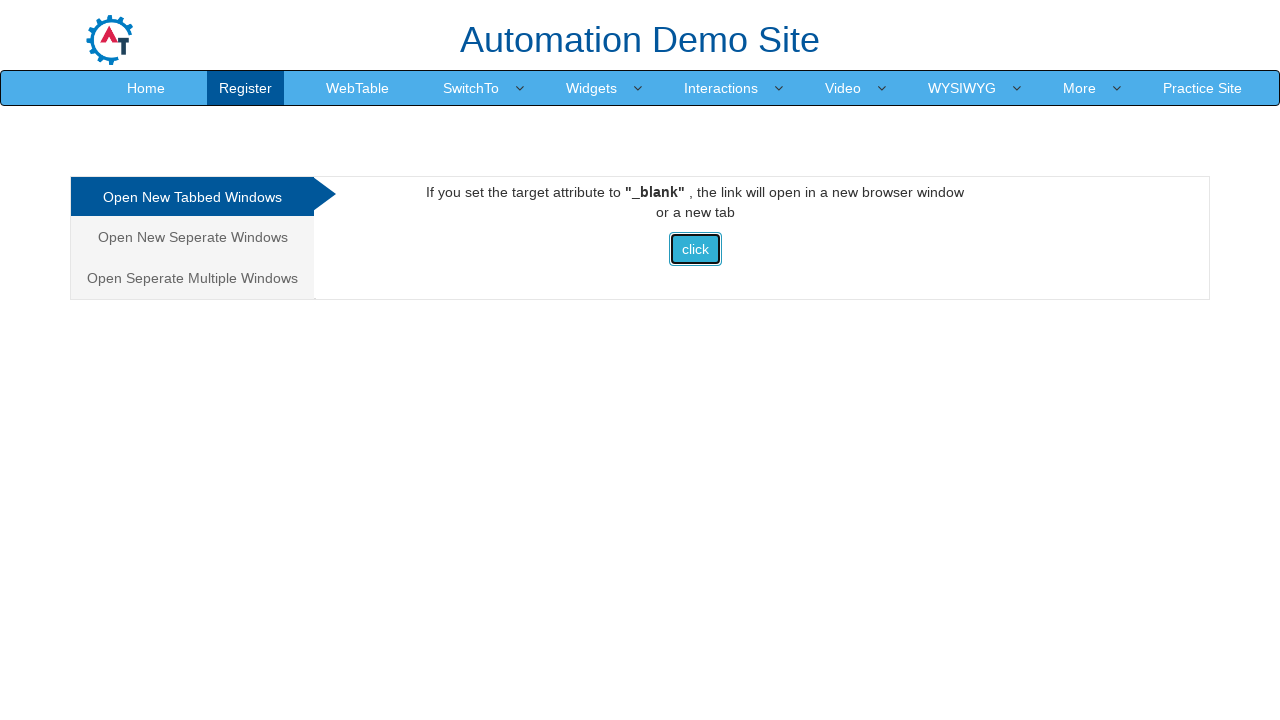

Waited 500ms on second tab
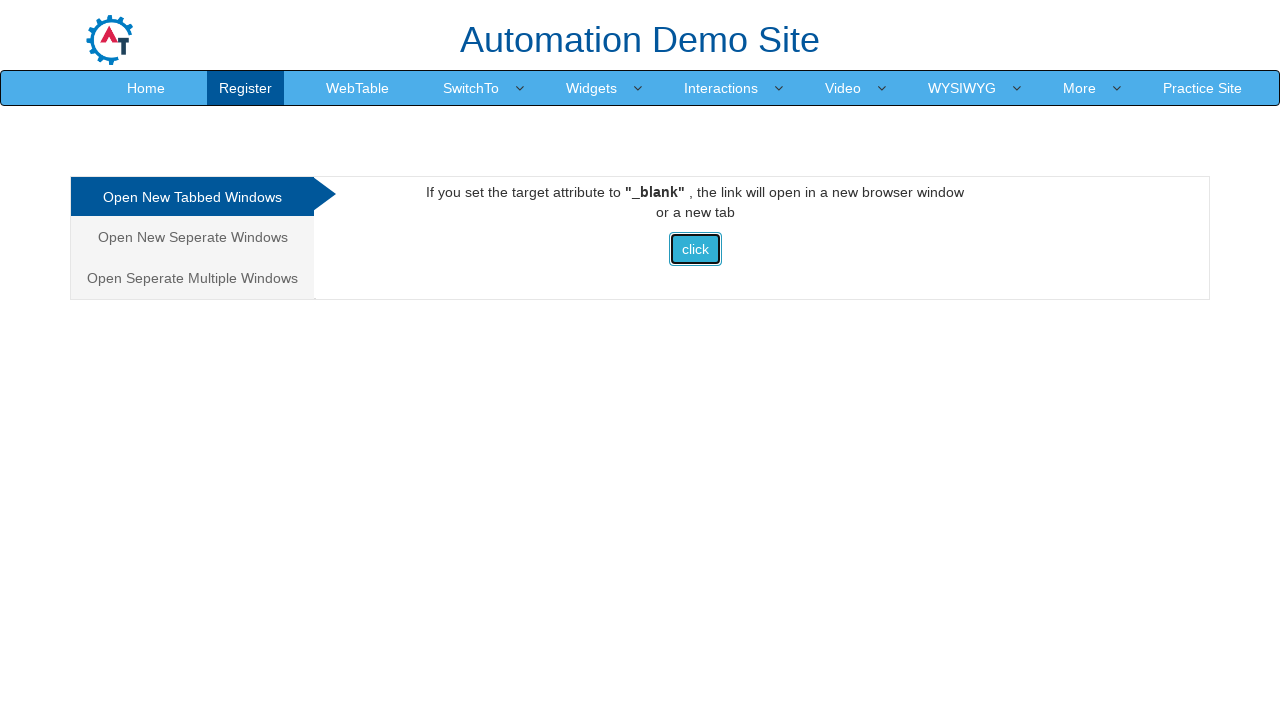

Switched focus back to first tab
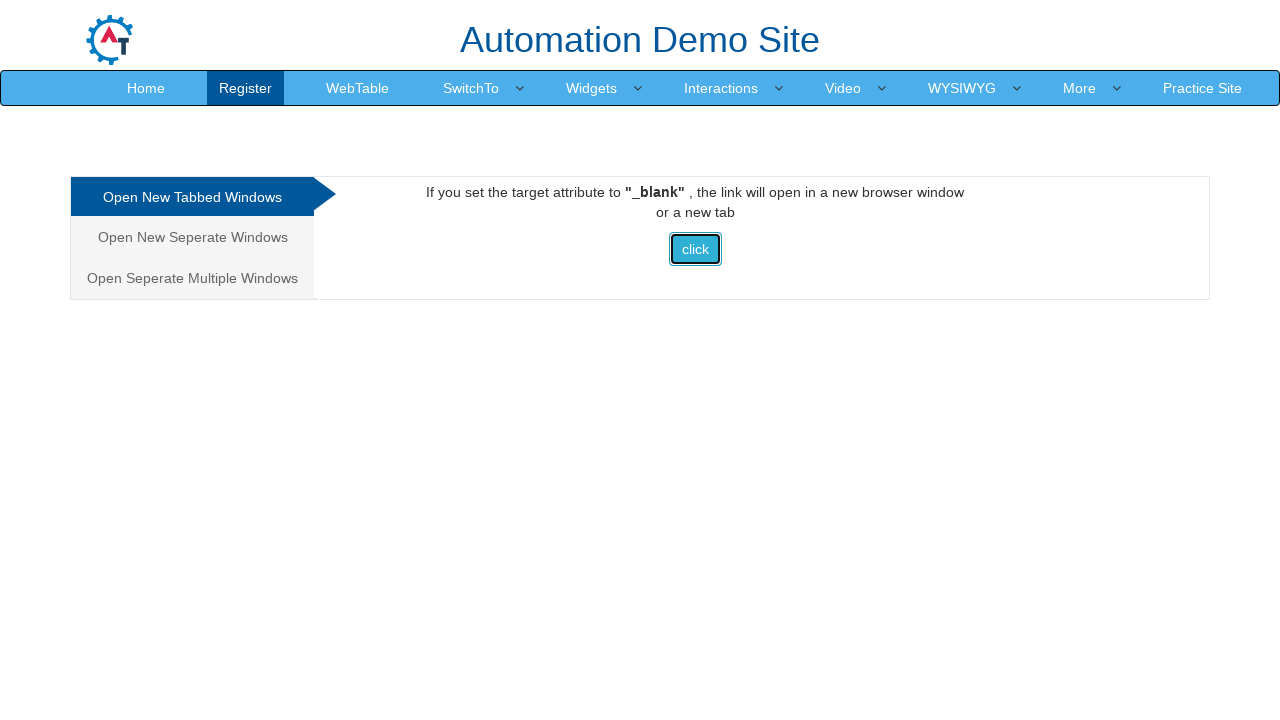

Waited 500ms on first tab
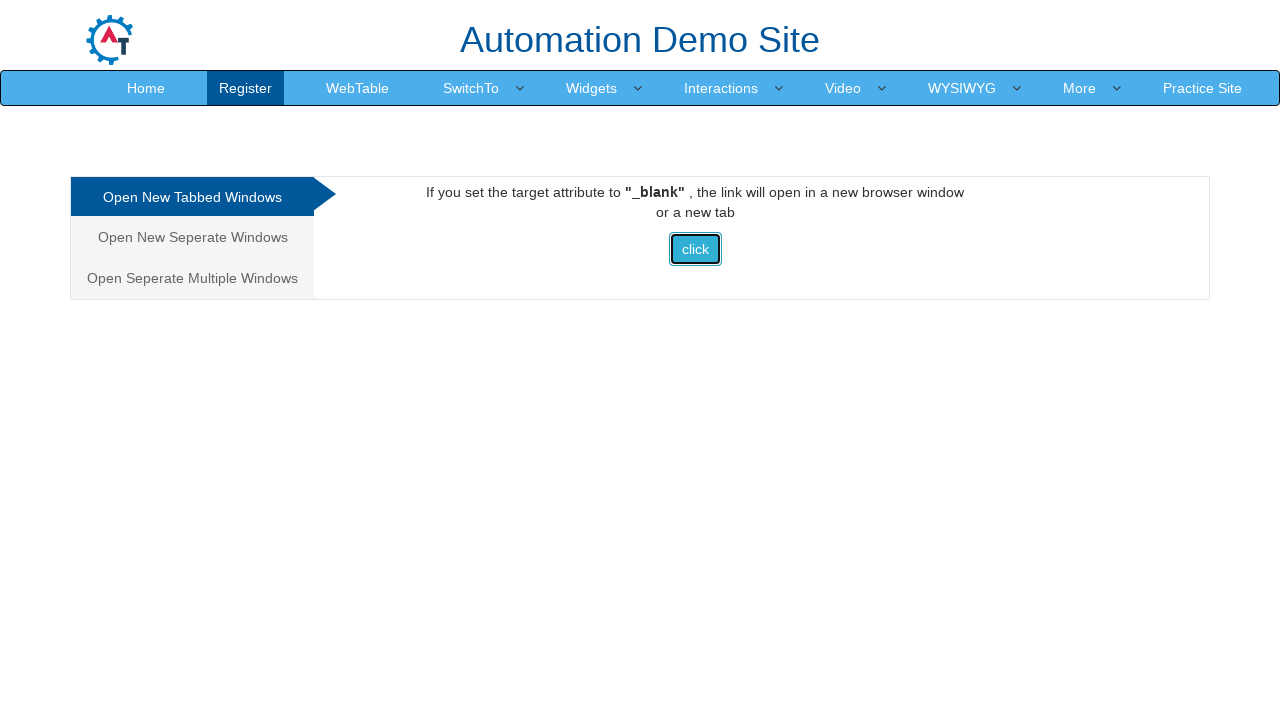

Switched focus to second tab
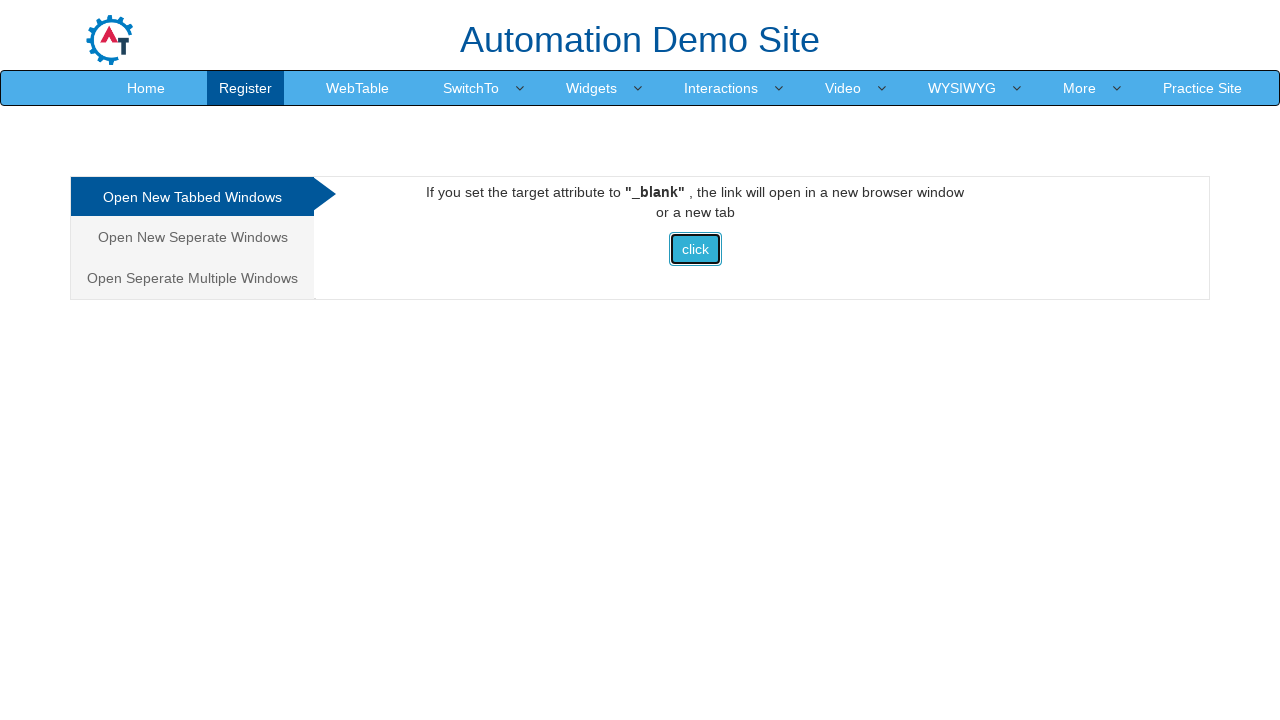

Waited 500ms on second tab
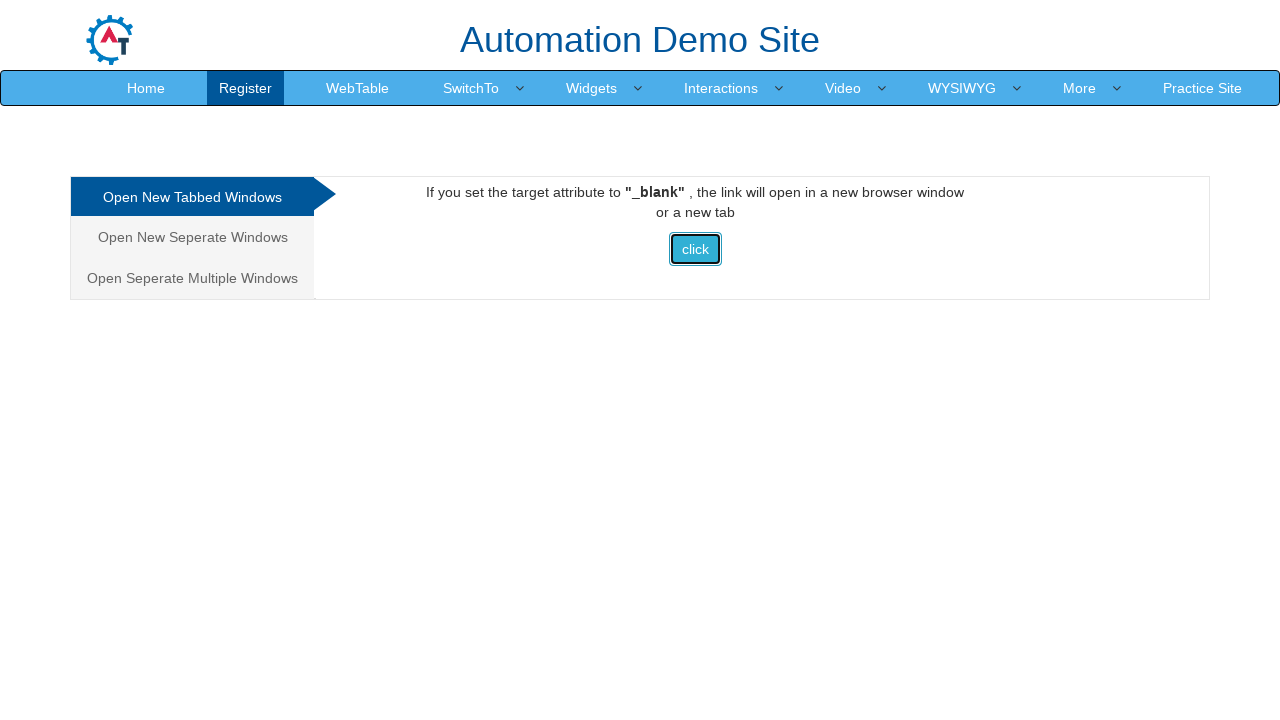

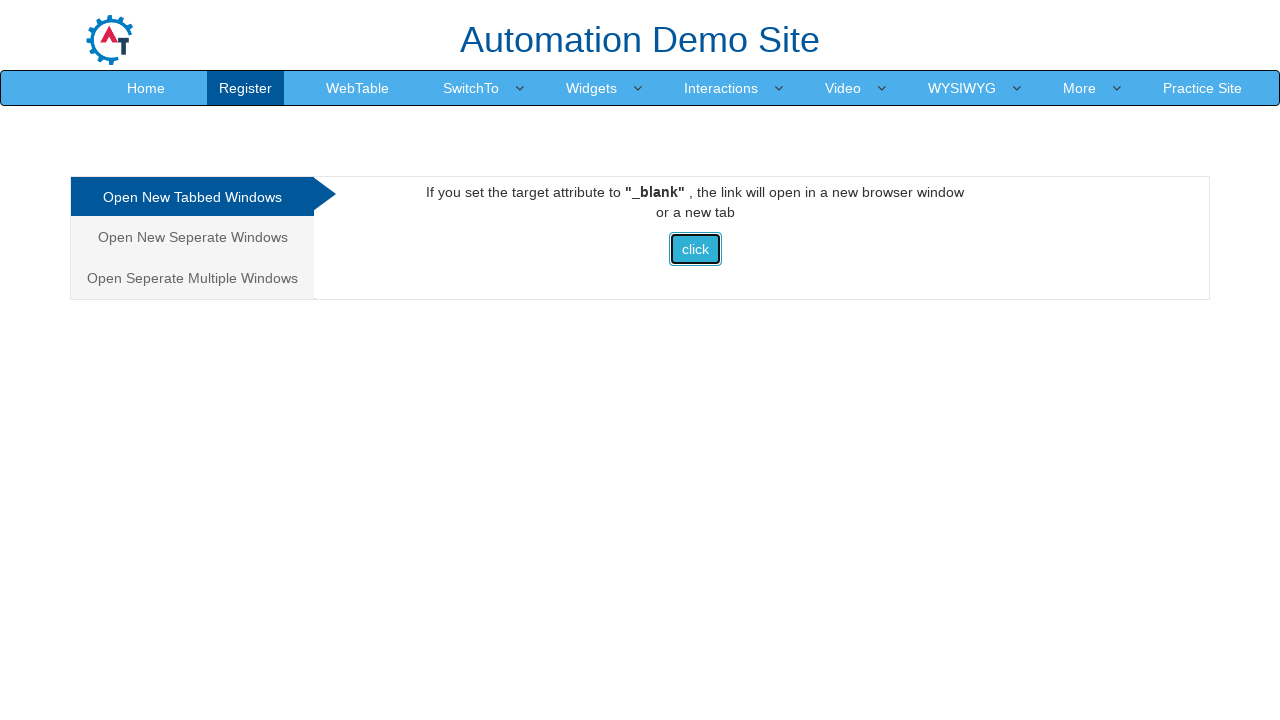